Tests the checkout flow by clicking on the cart icon and proceeding through checkout without adding items

Starting URL: https://rahulshettyacademy.com/seleniumPractise/#/

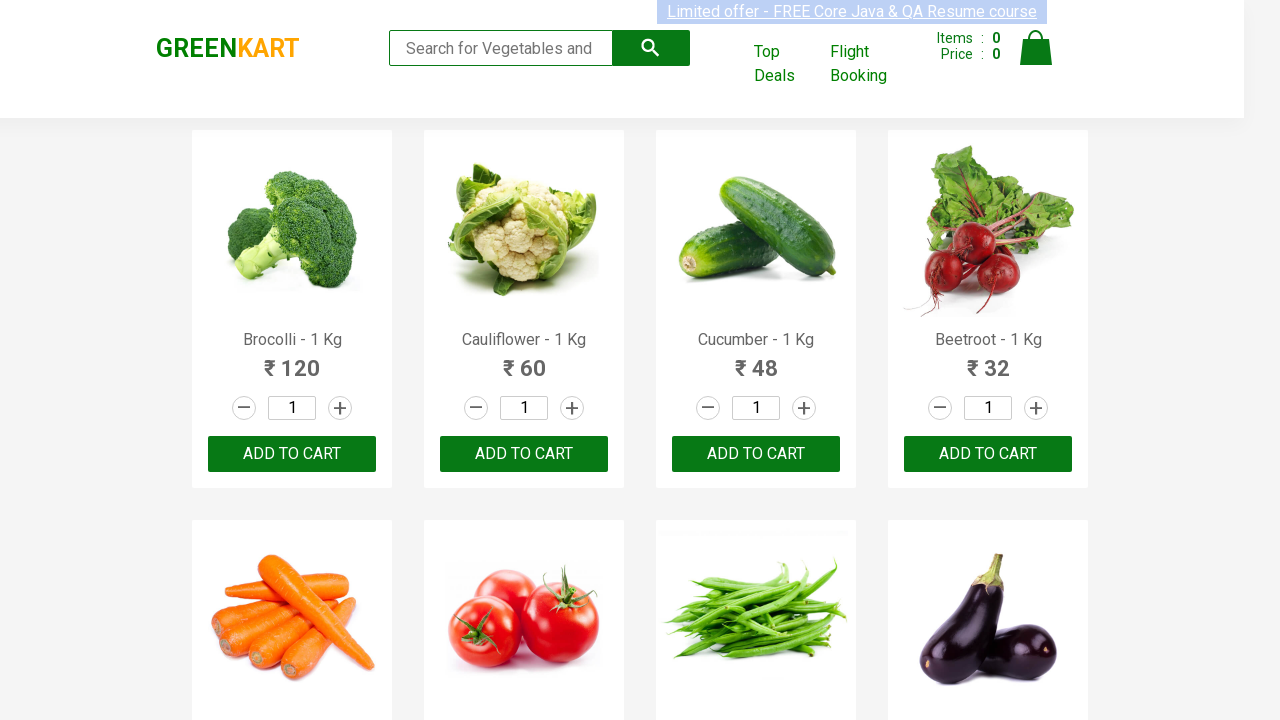

Clicked on cart icon at (1036, 48) on .cart-icon > img
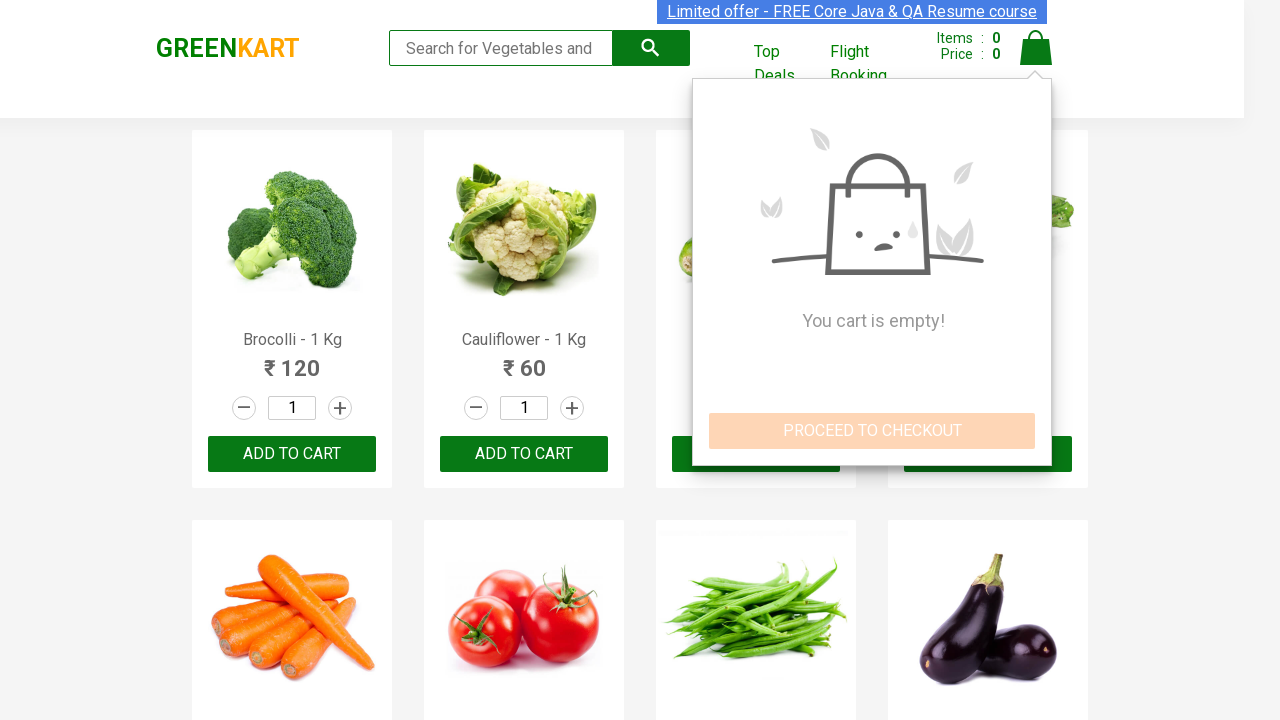

Clicked PROCEED TO CHECKOUT button at (872, 431) on text=PROCEED TO CHECKOUT
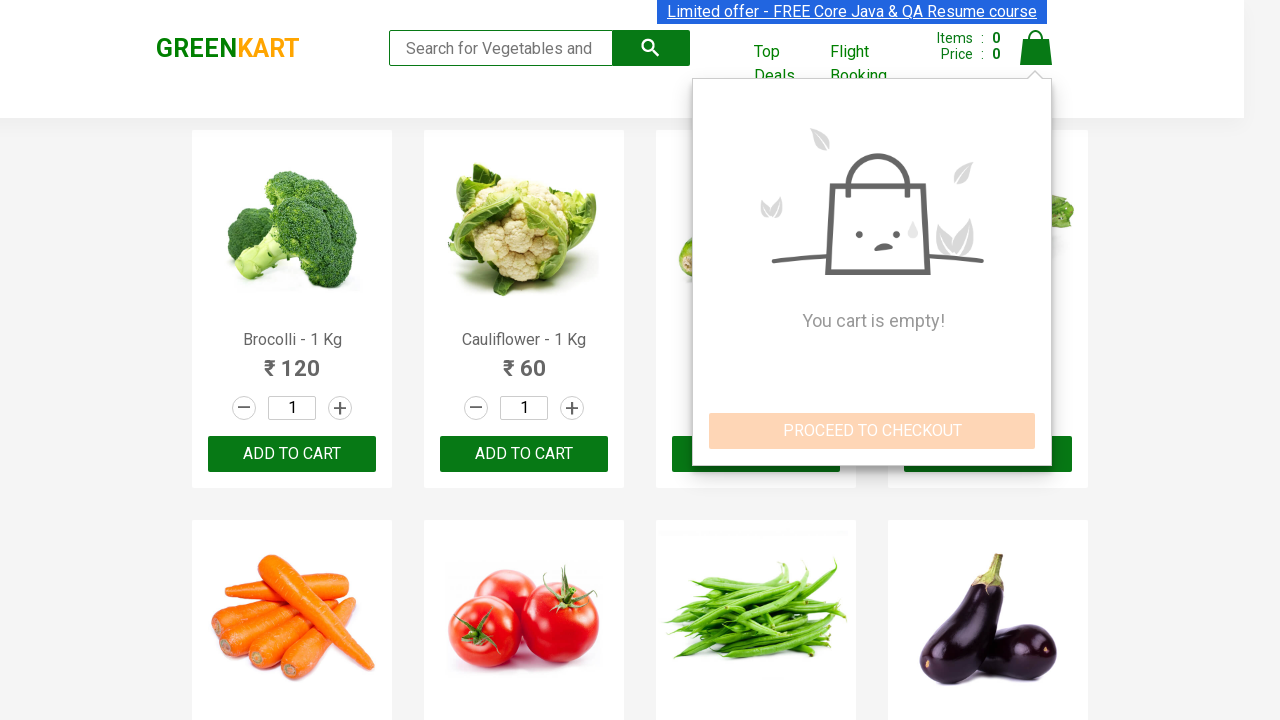

Clicked Place Order button at (1036, 388) on text=Place Order
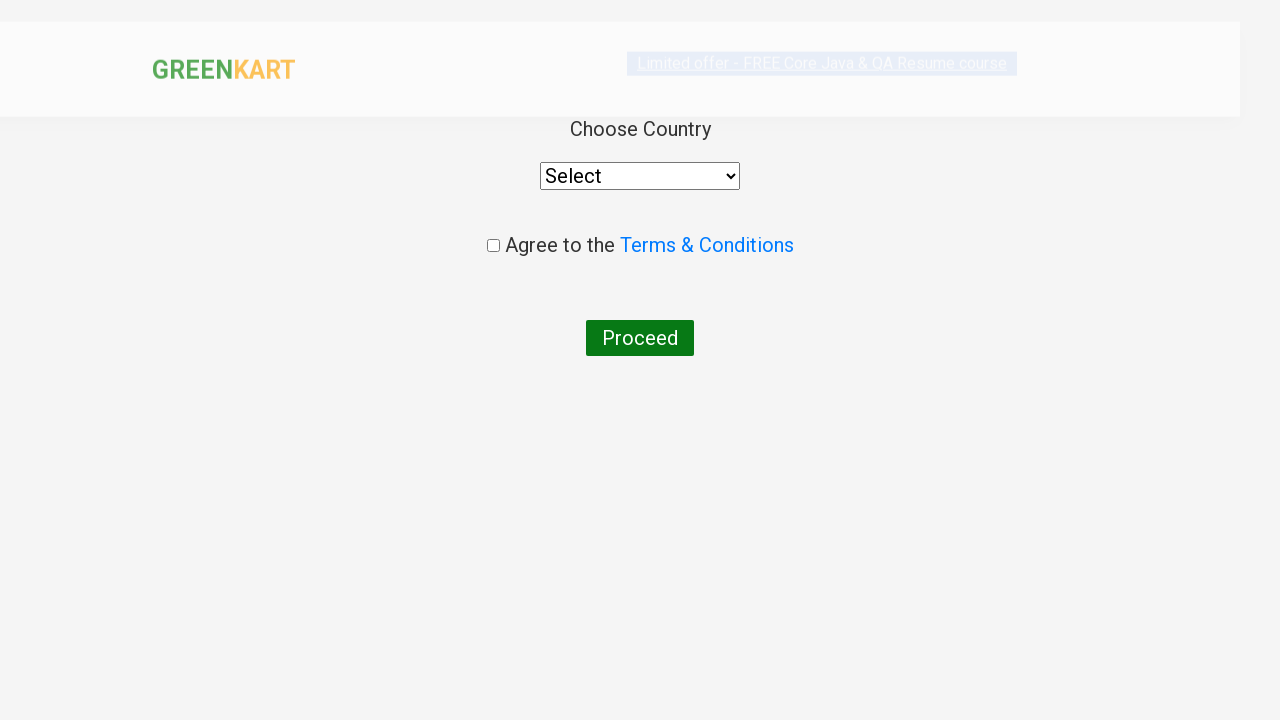

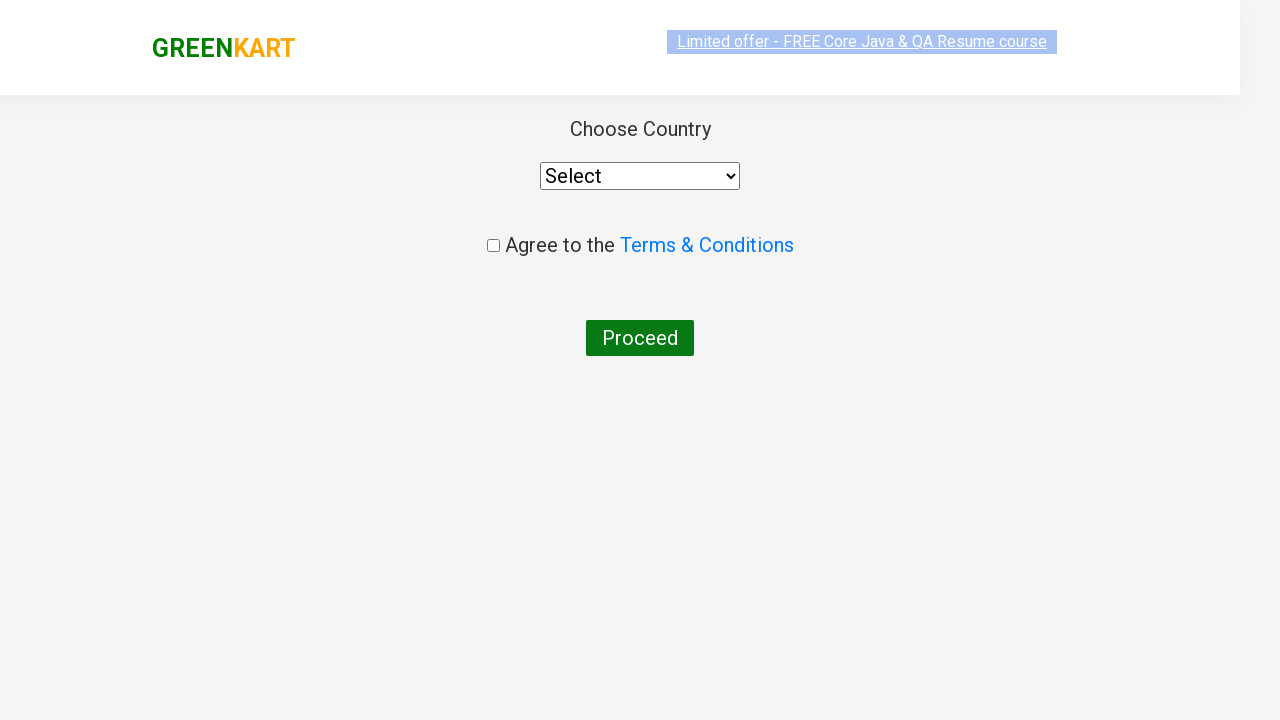